Tests that the Browse Languages table has correct column headers: Language, Author, Date, Comments, Rate

Starting URL: http://www.99-bottles-of-beer.net/

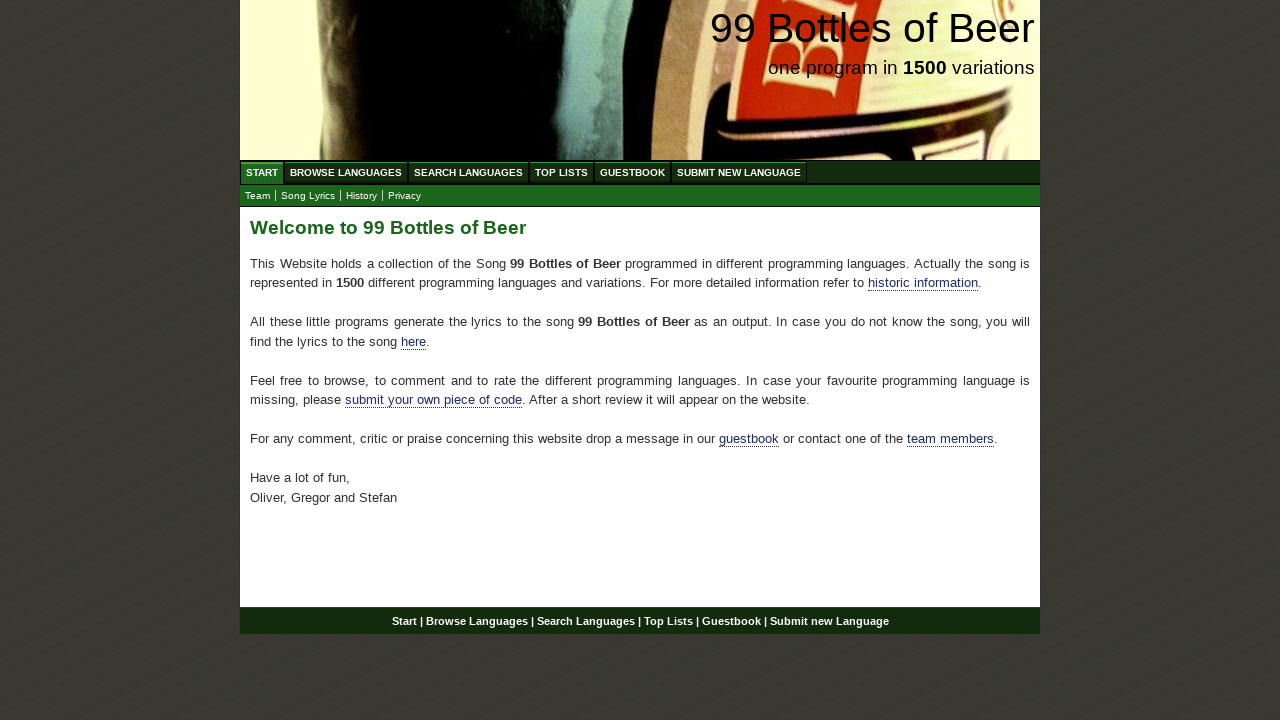

Clicked on Browse Languages menu at (346, 172) on xpath=//ul[@id='menu']//a[text()='Browse Languages']
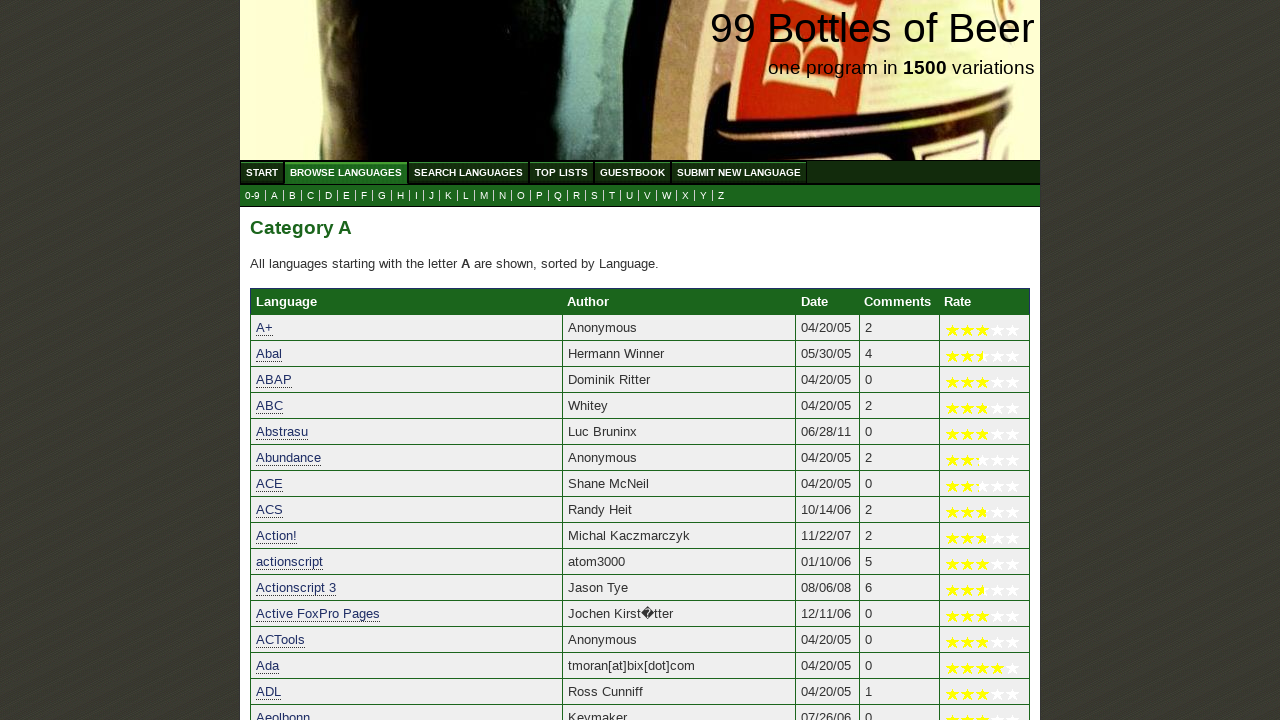

Retrieved all table headers from Browse Languages table
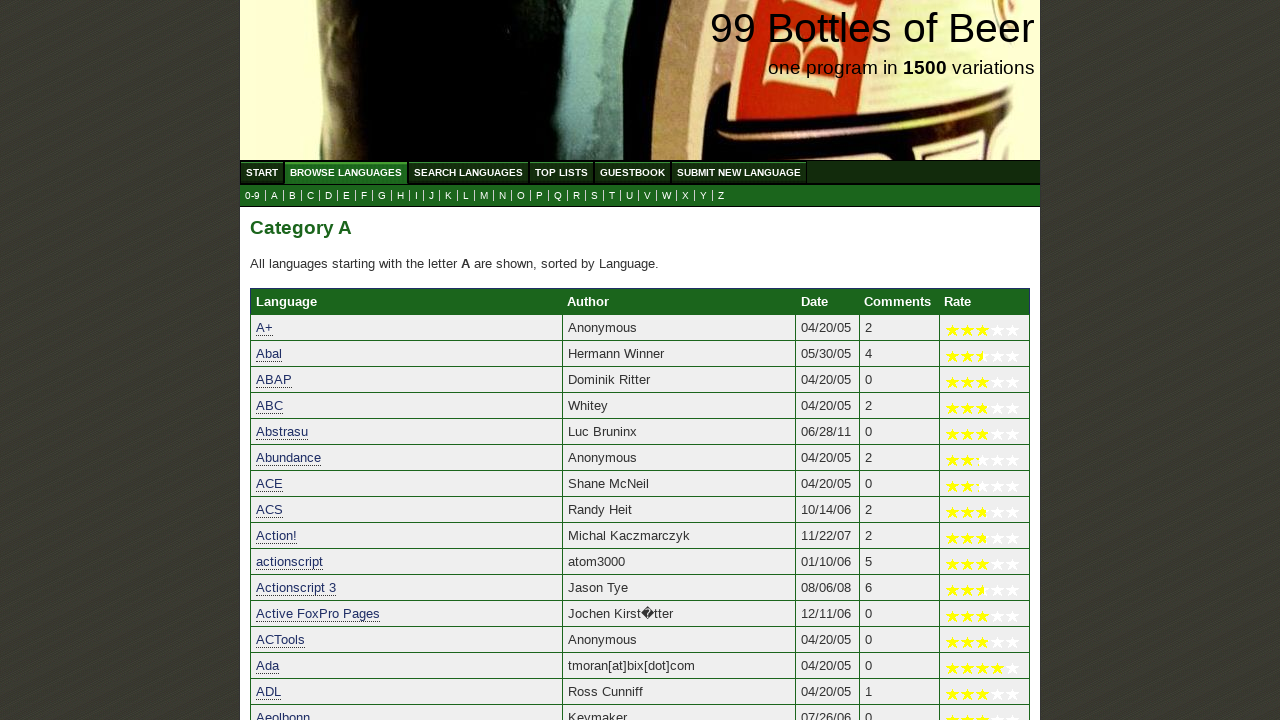

Verified table header 'Language' matches expected value
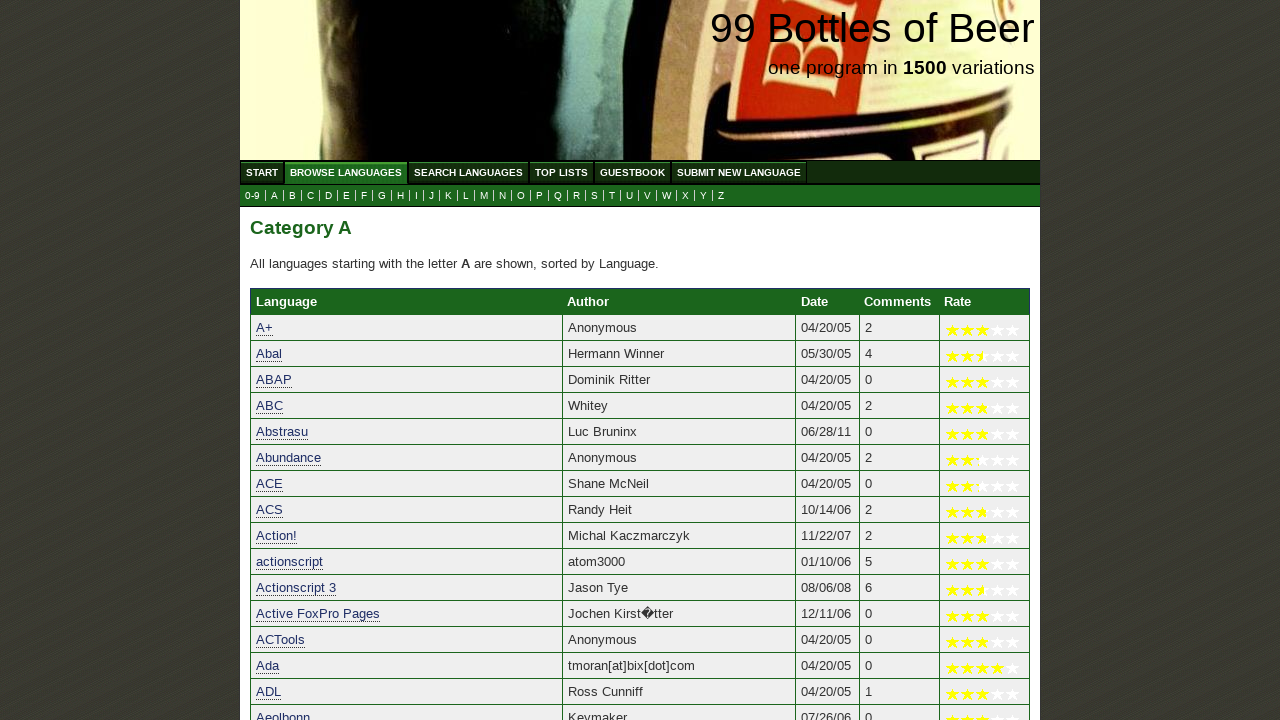

Verified table header 'Author' matches expected value
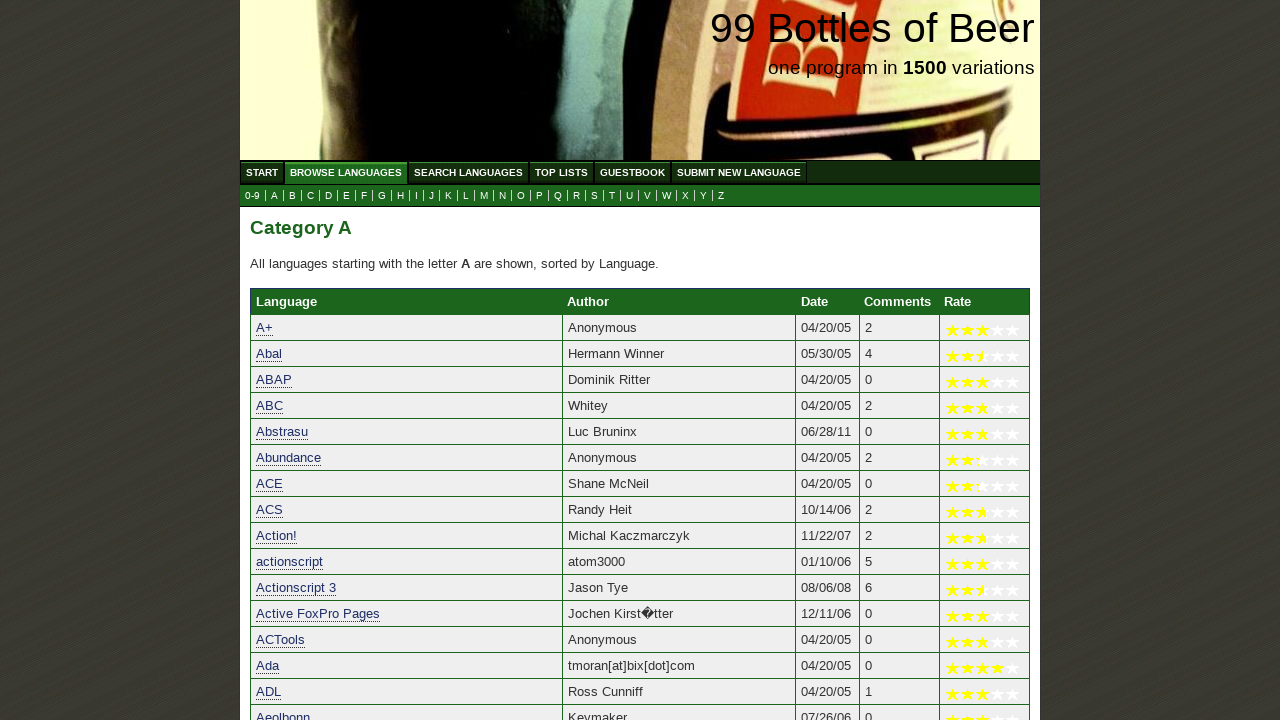

Verified table header 'Date' matches expected value
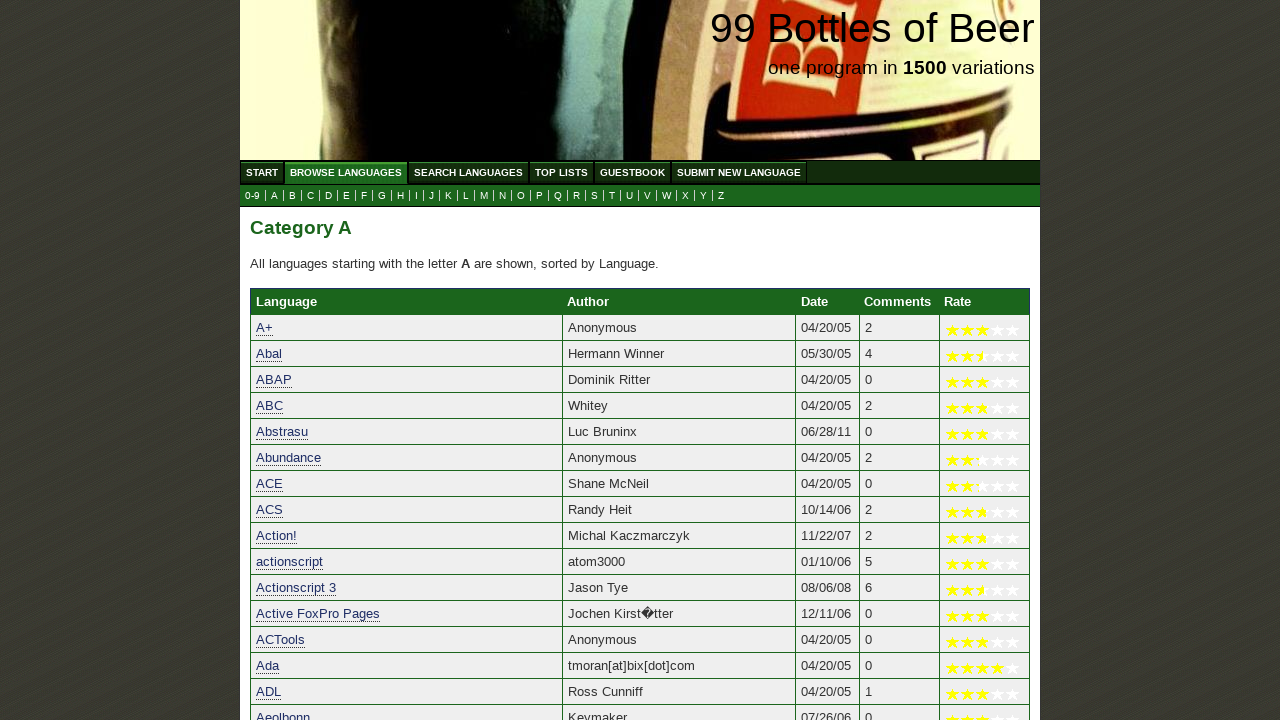

Verified table header 'Comments' matches expected value
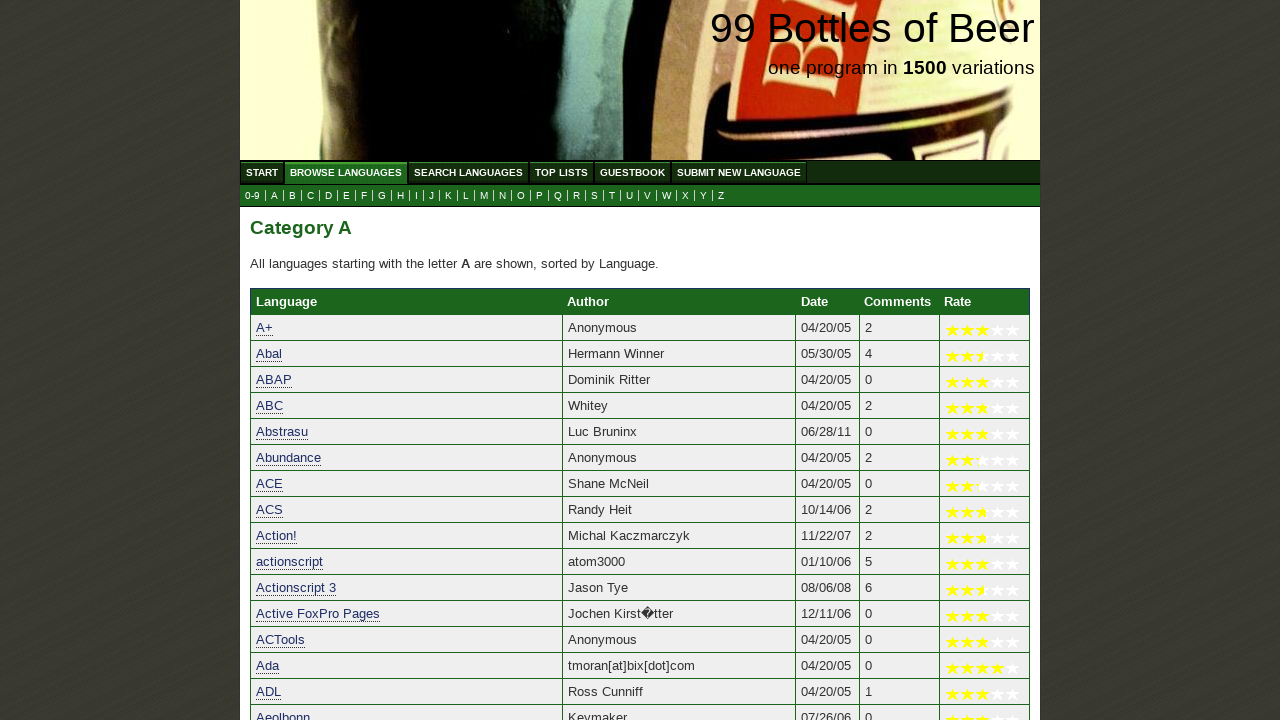

Verified table header 'Rate' matches expected value
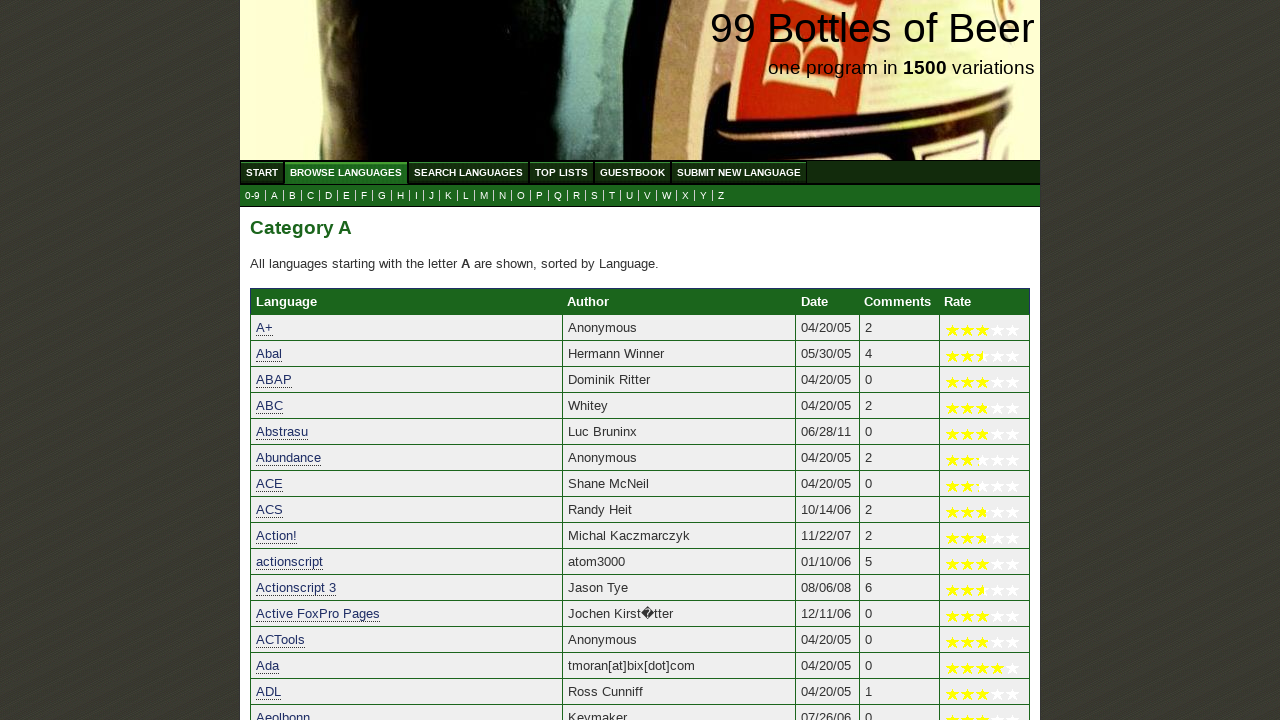

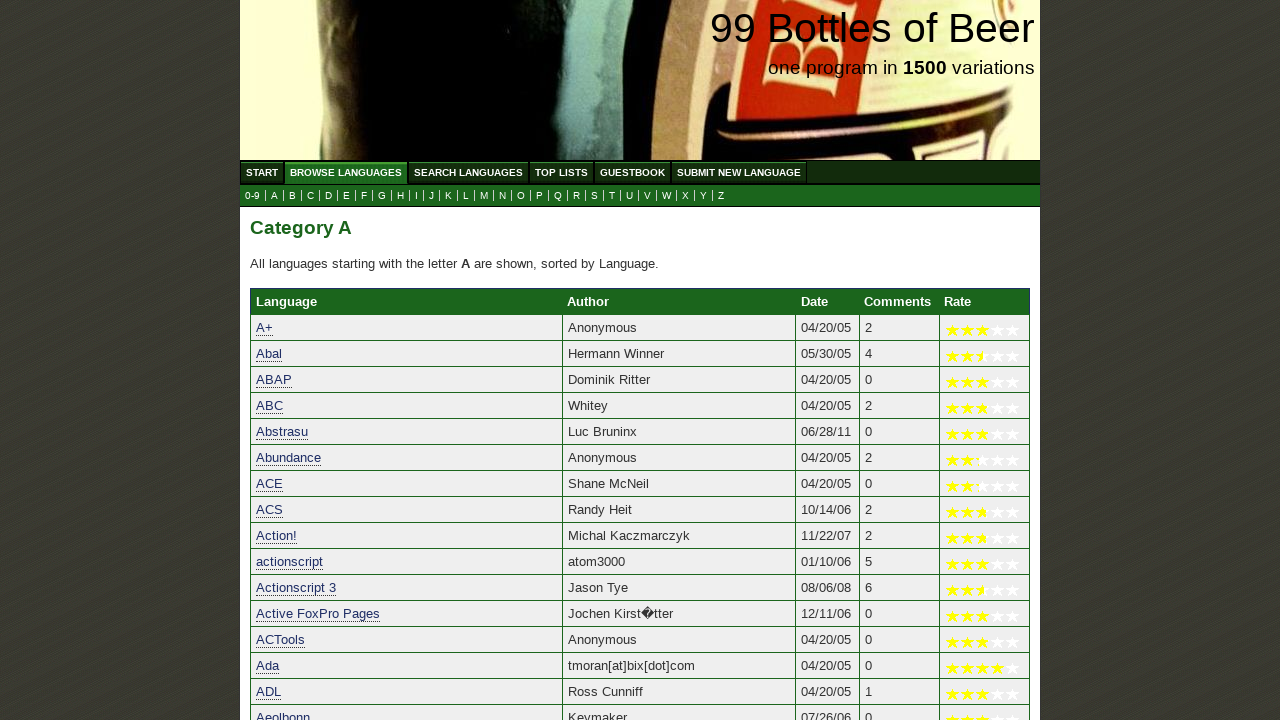